Tests iframe interactions including clicking buttons in regular frames, nested frames, and counting total frames on the page

Starting URL: https://www.leafground.com/frame.xhtml

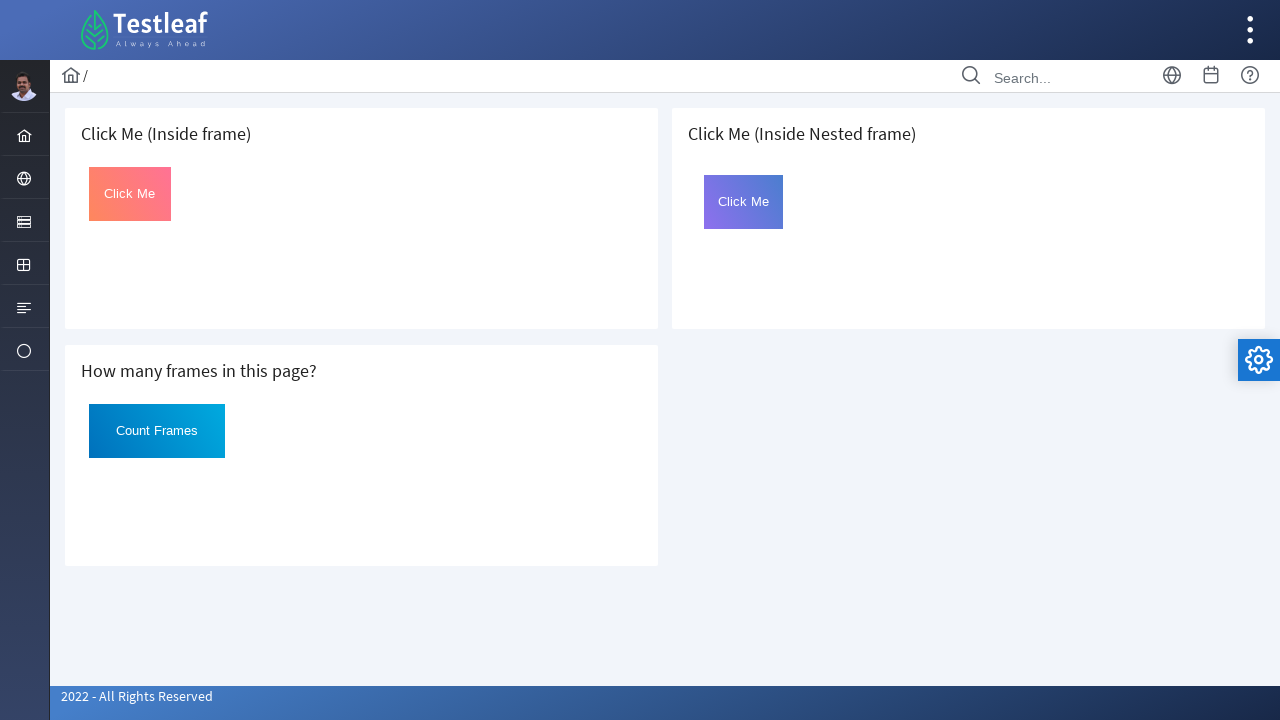

Located first iframe on page
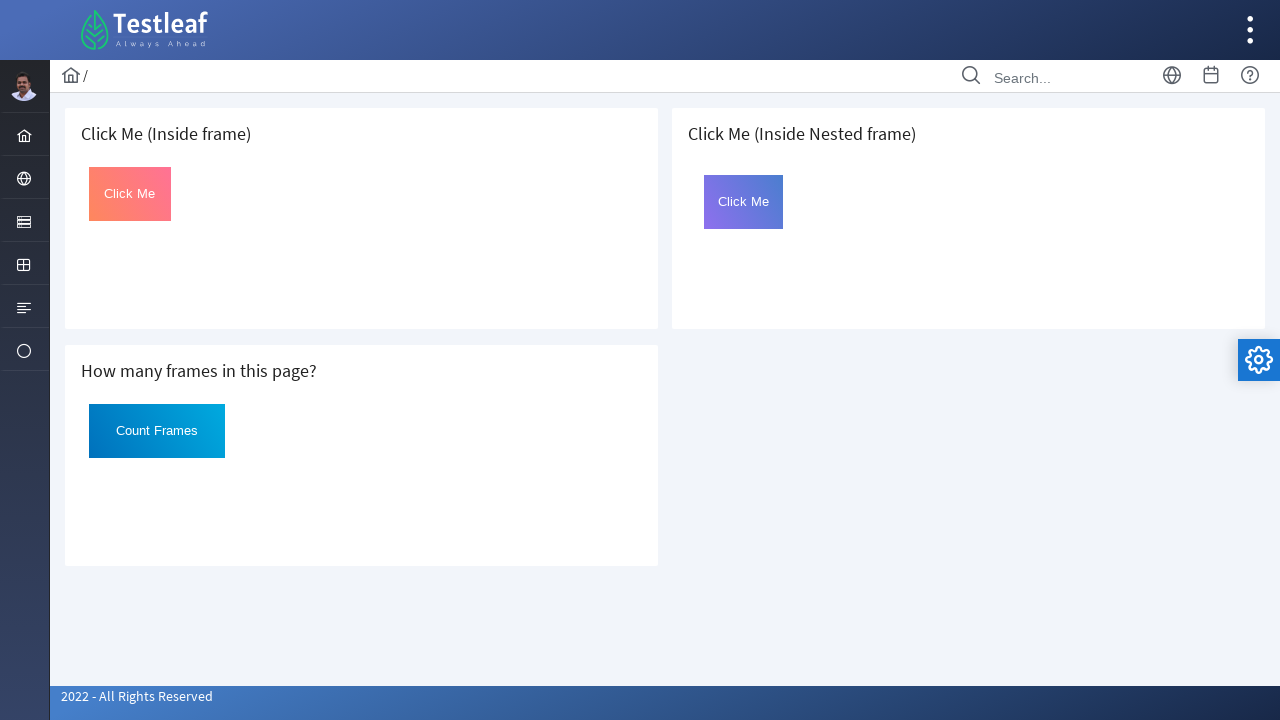

Clicked button in first iframe at (130, 194) on xpath=(//div/iframe)[1] >> internal:control=enter-frame >> xpath=//button[@id='C
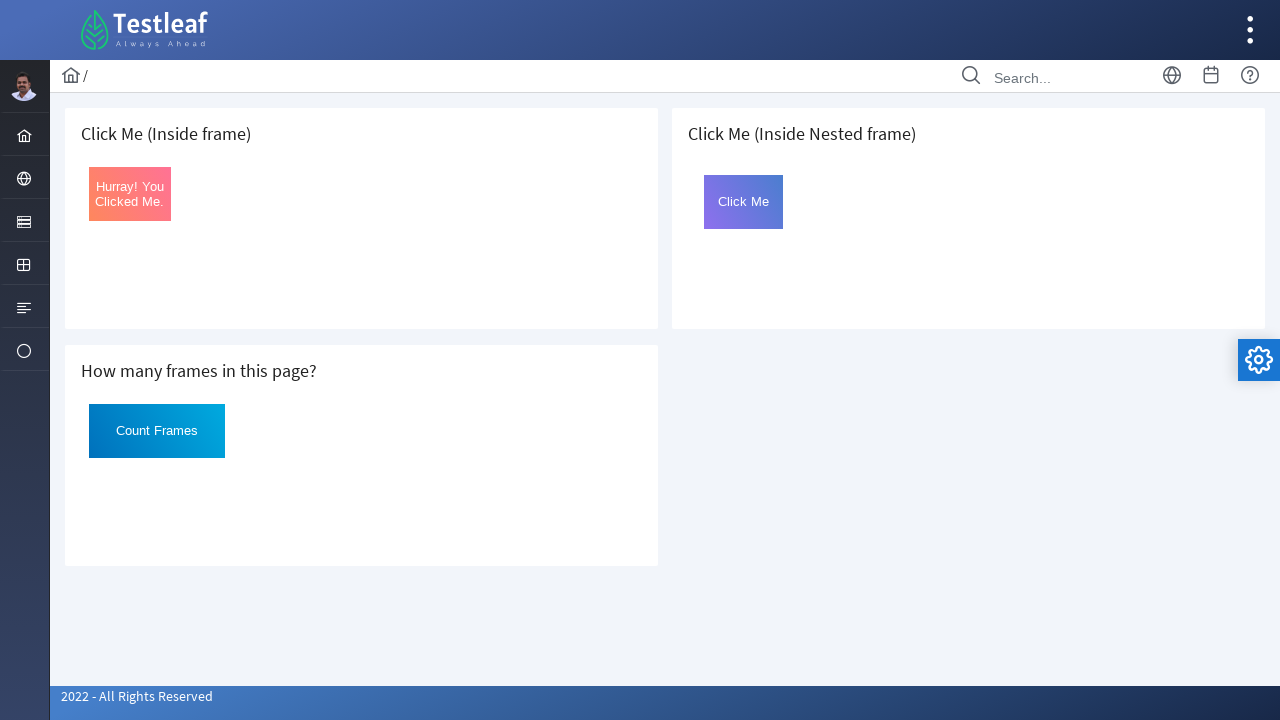

Retrieved text content from button in first iframe
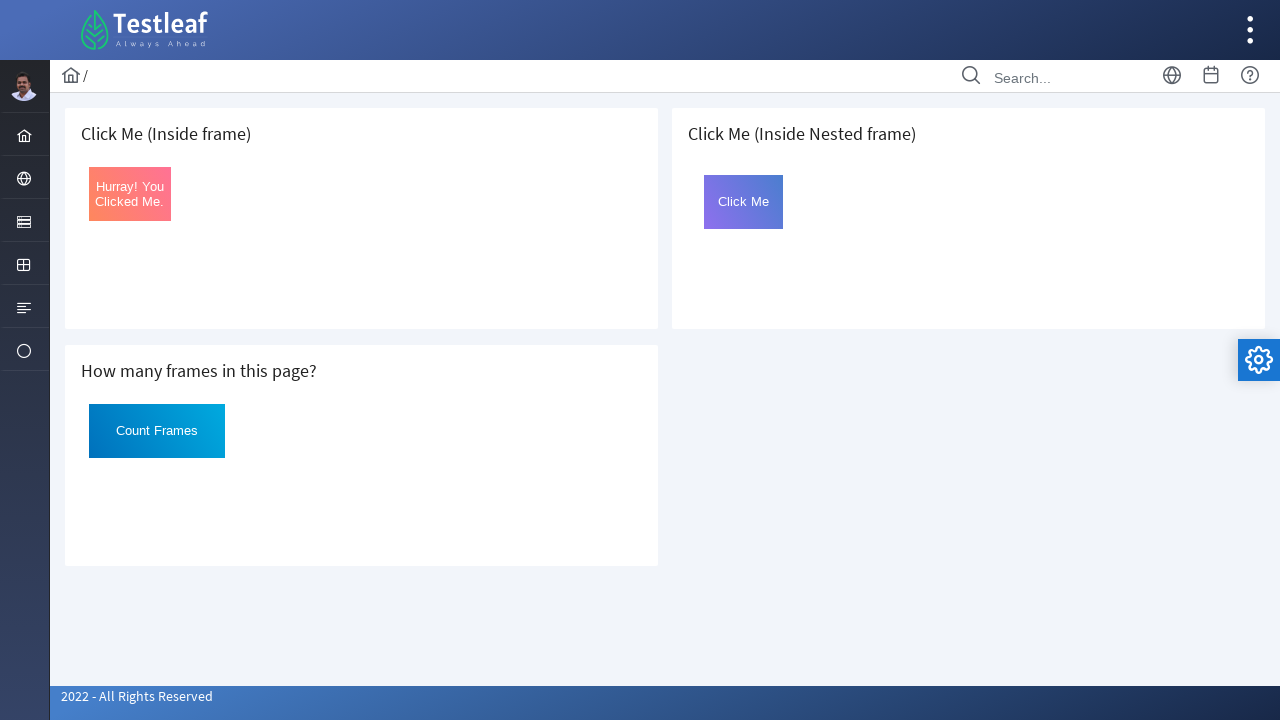

Located third iframe on page
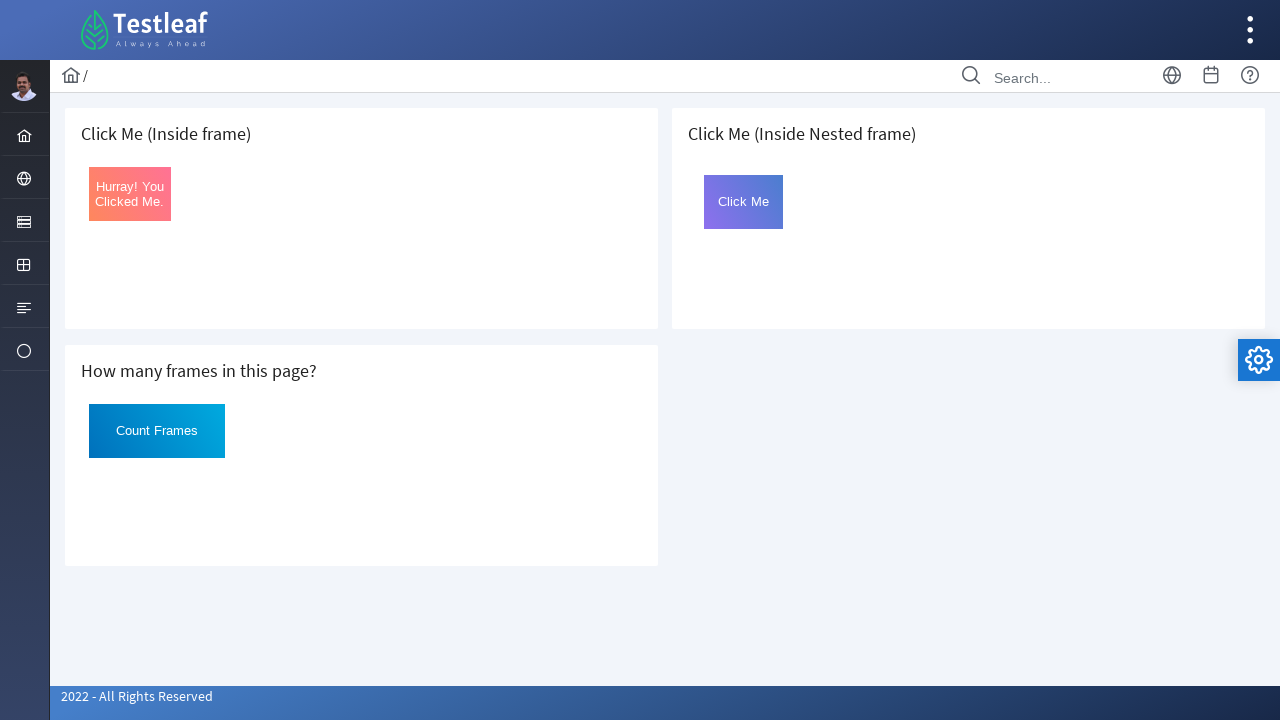

Located nested iframe within third frame
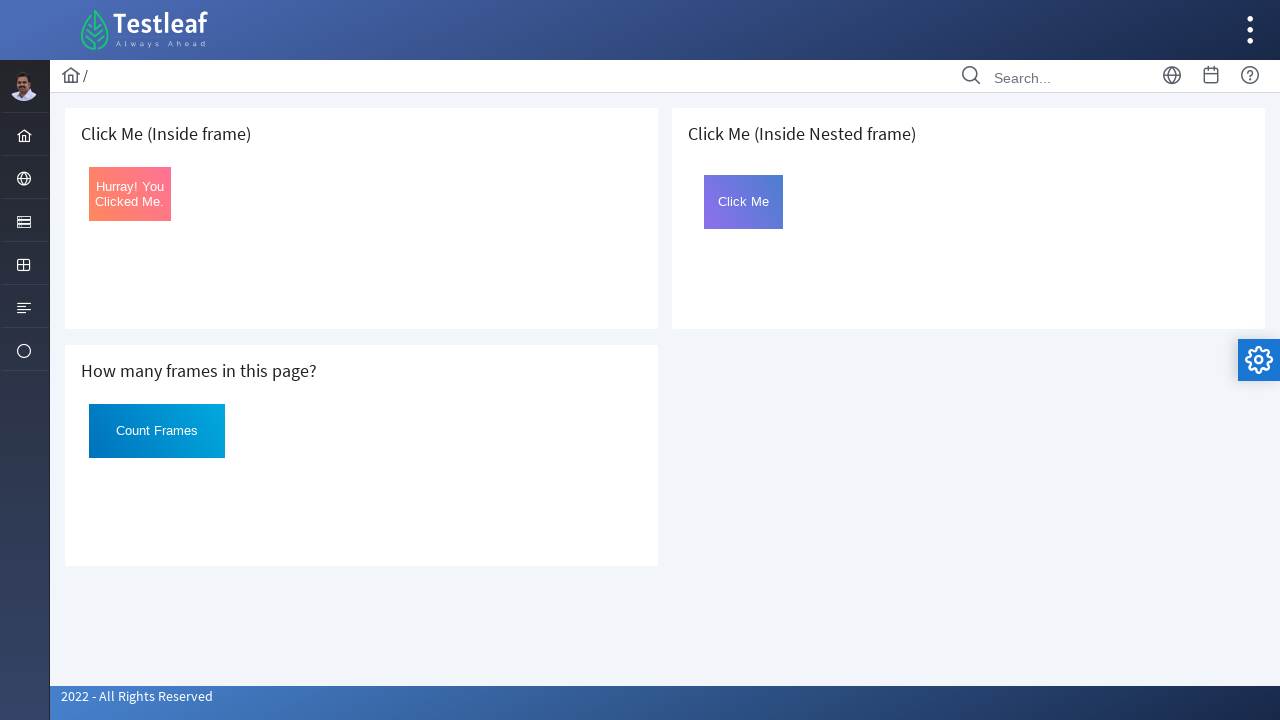

Clicked button in nested iframe at (744, 202) on xpath=(//div/iframe)[3] >> internal:control=enter-frame >> xpath=//body/iframe >
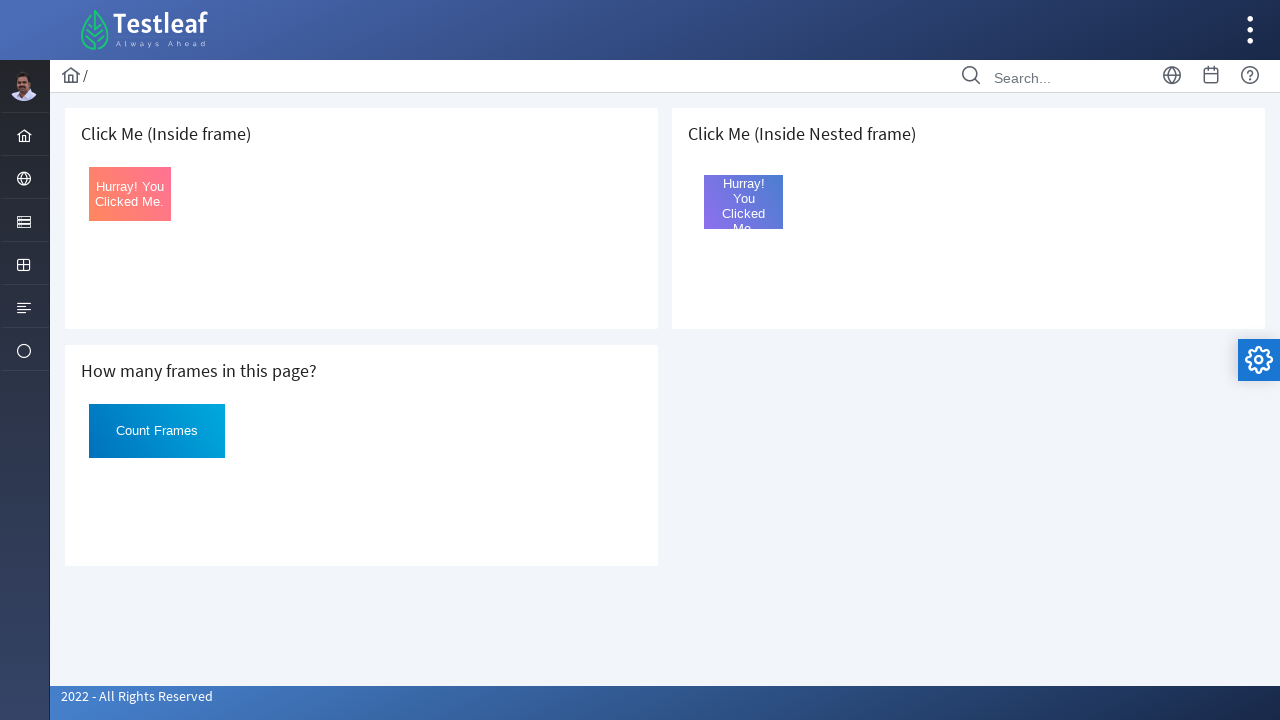

Retrieved text content from button in nested iframe
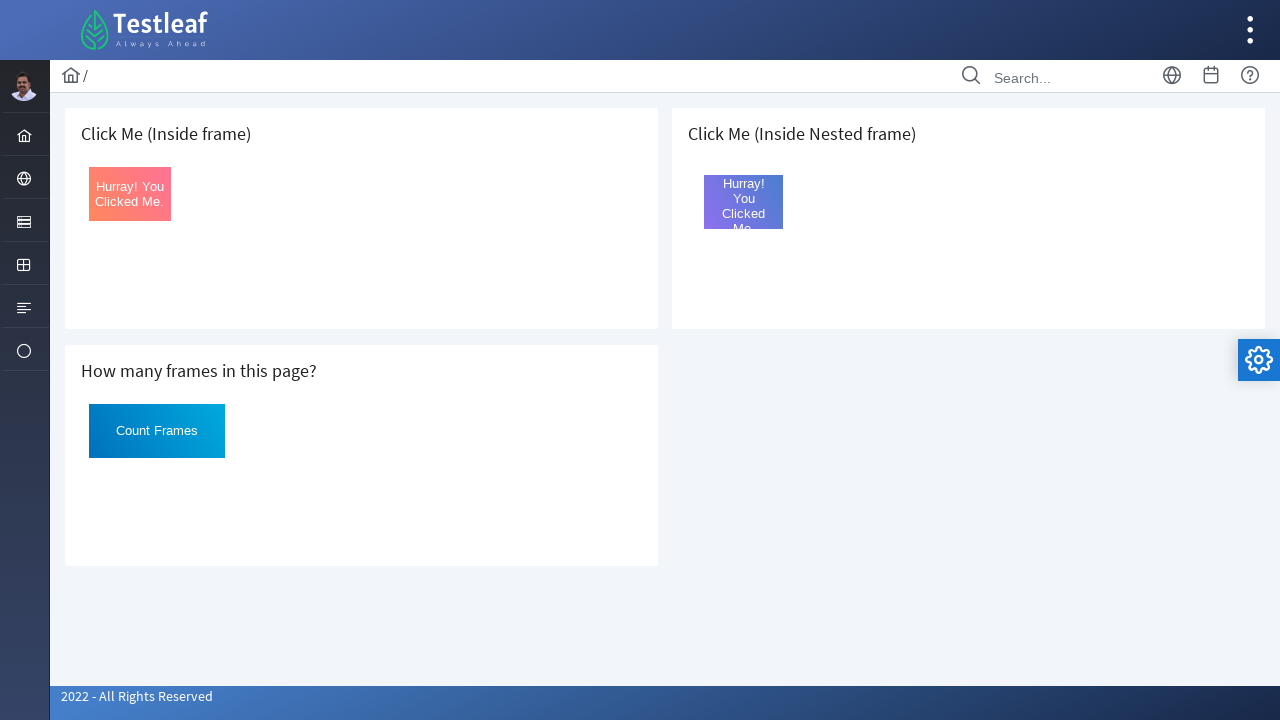

Counted total frames on page: 3
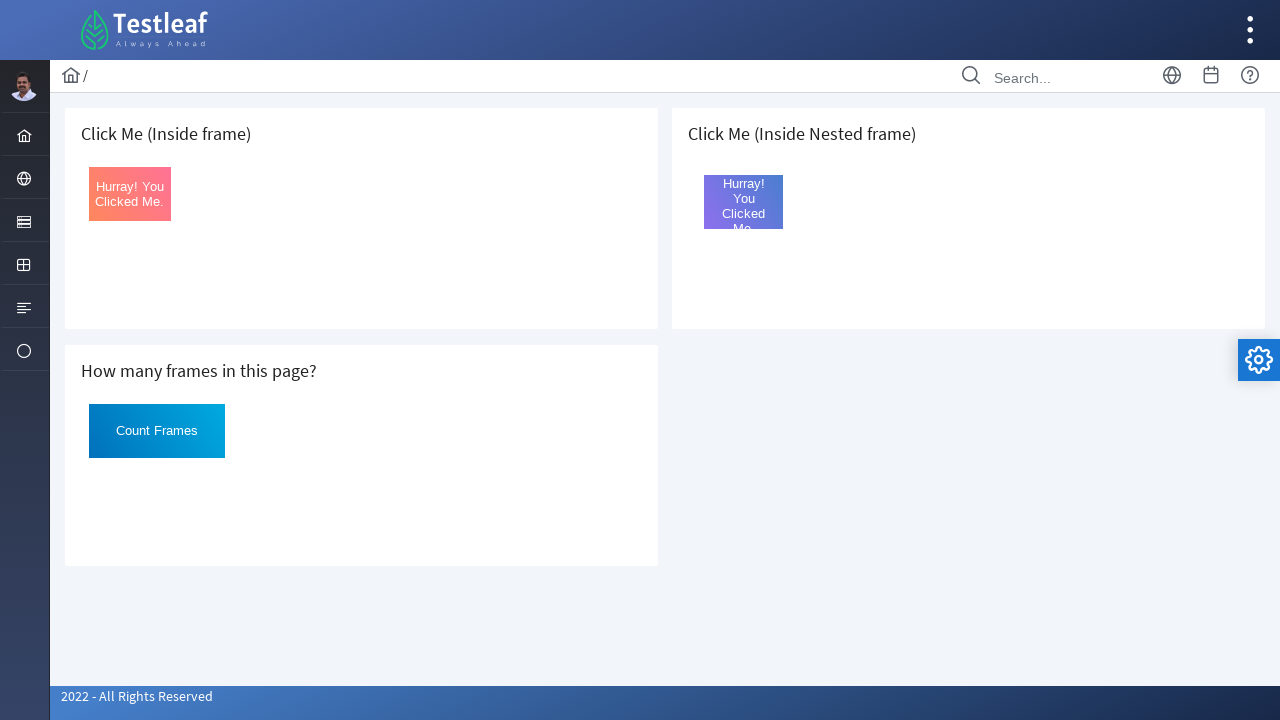

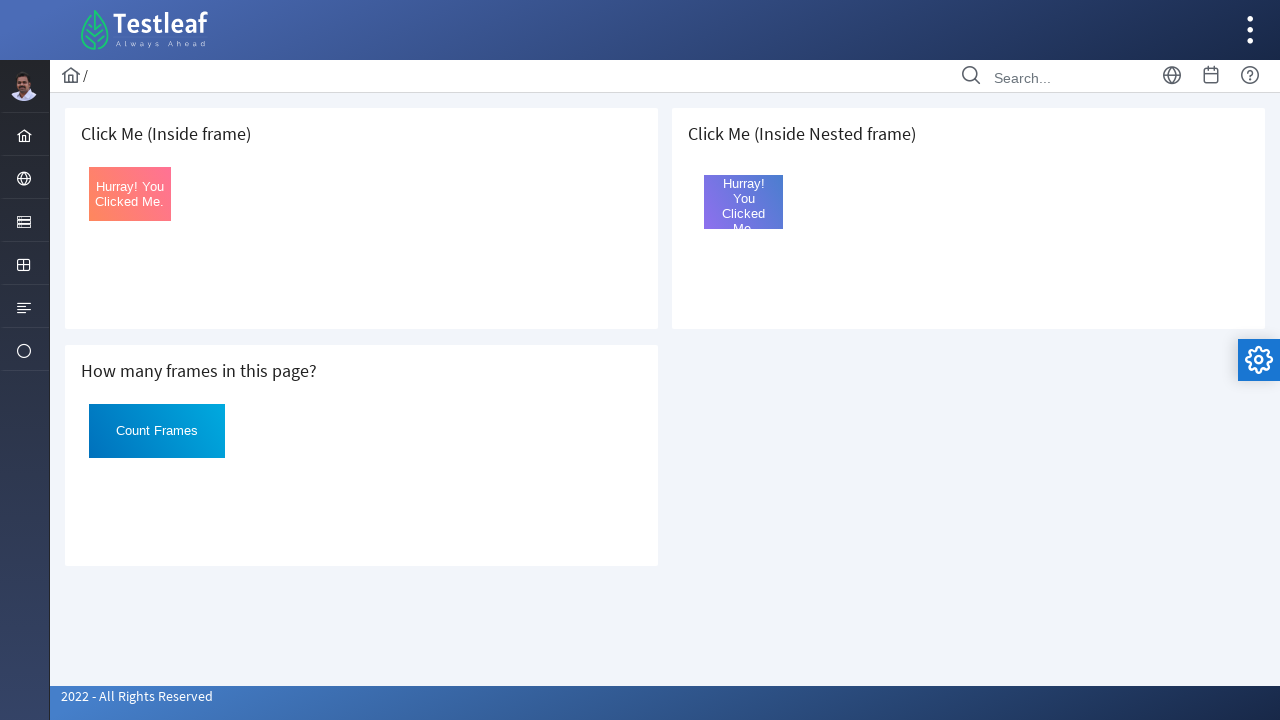